Navigates to a Russian college schedule website, selects a specific group (СА-17) from a dropdown, submits the form, and waits for the schedule to display.

Starting URL: https://www.rksi.ru/mobile_schedule

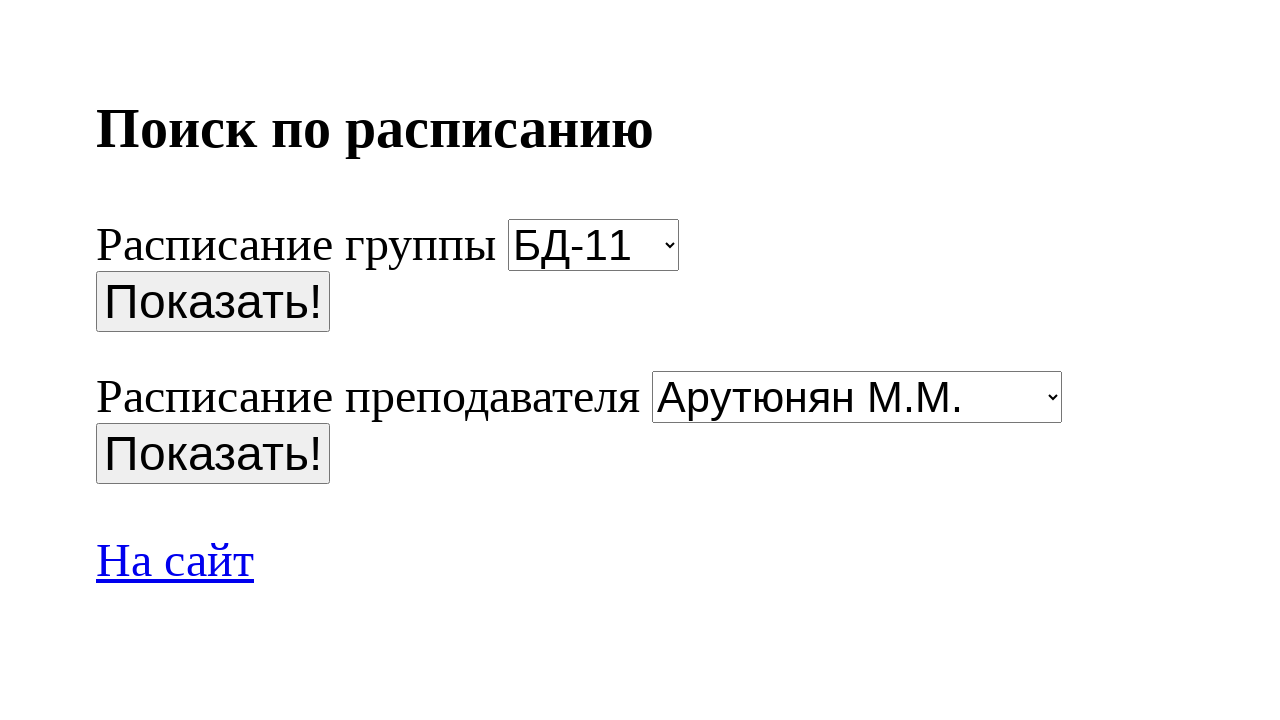

Group selection dropdown loaded
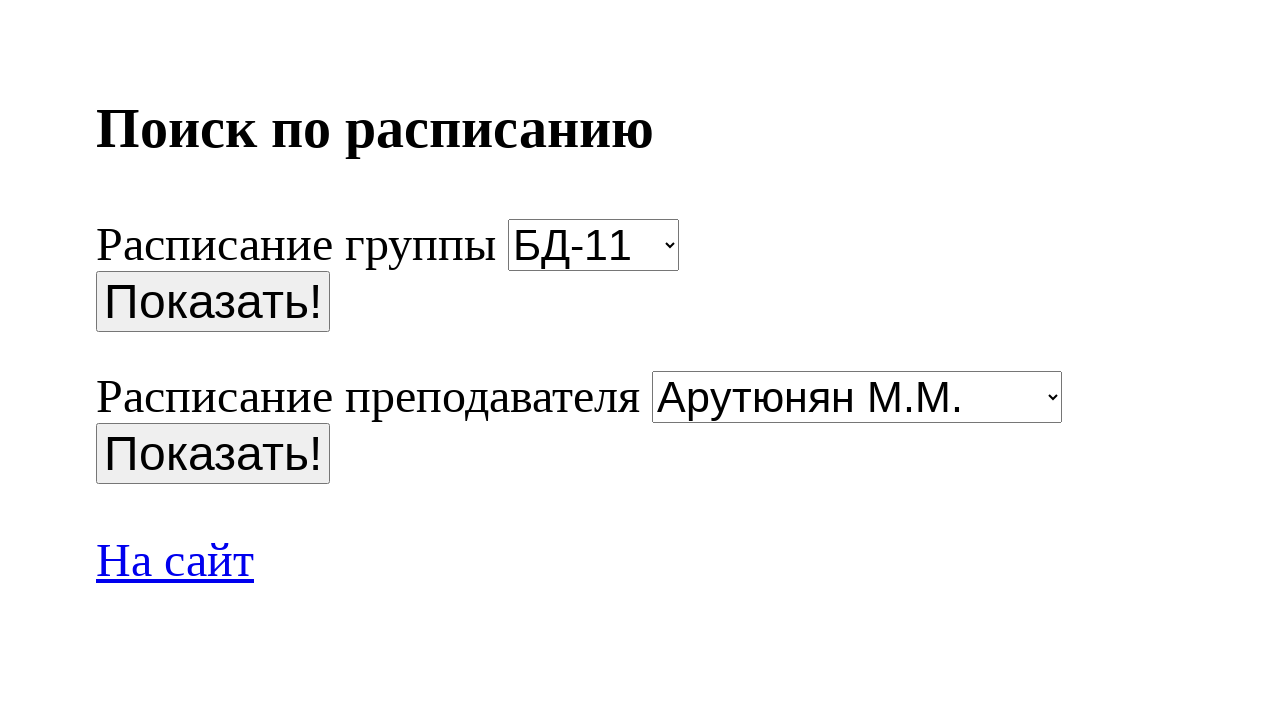

Selected group СА-17 from dropdown on select[name='group']
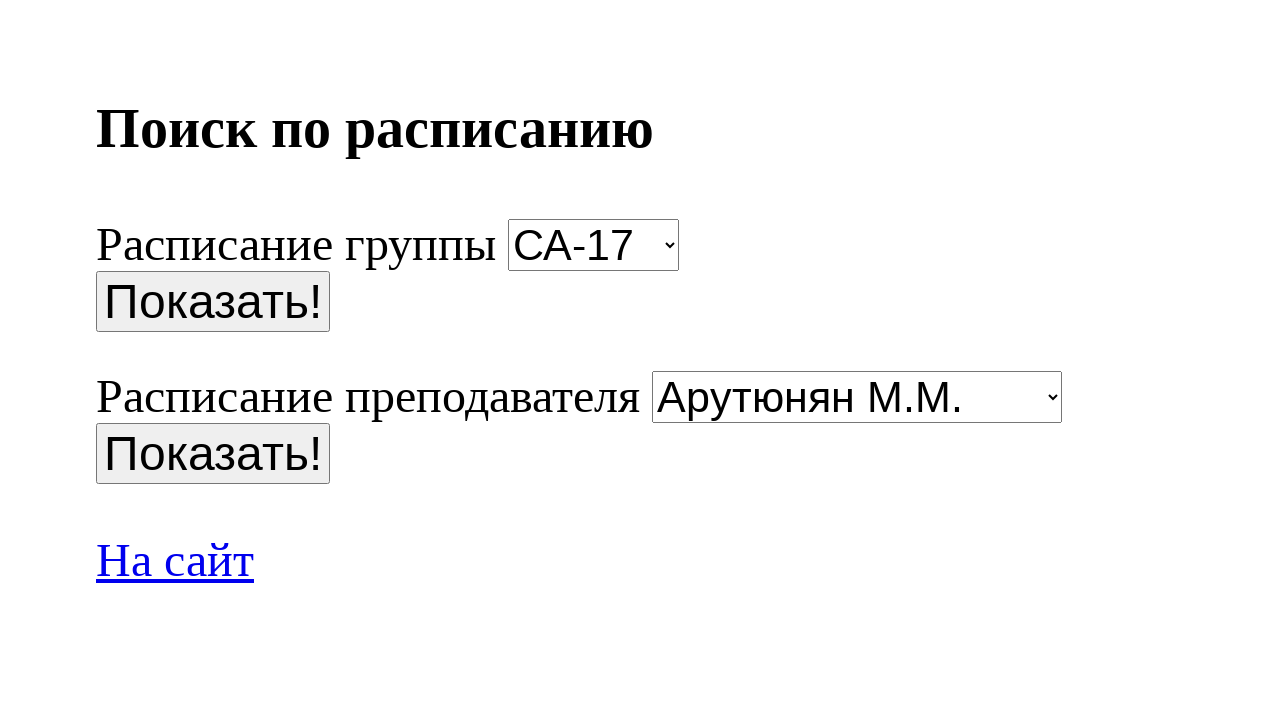

Clicked submit button to view schedule at (213, 302) on input[name='stt']
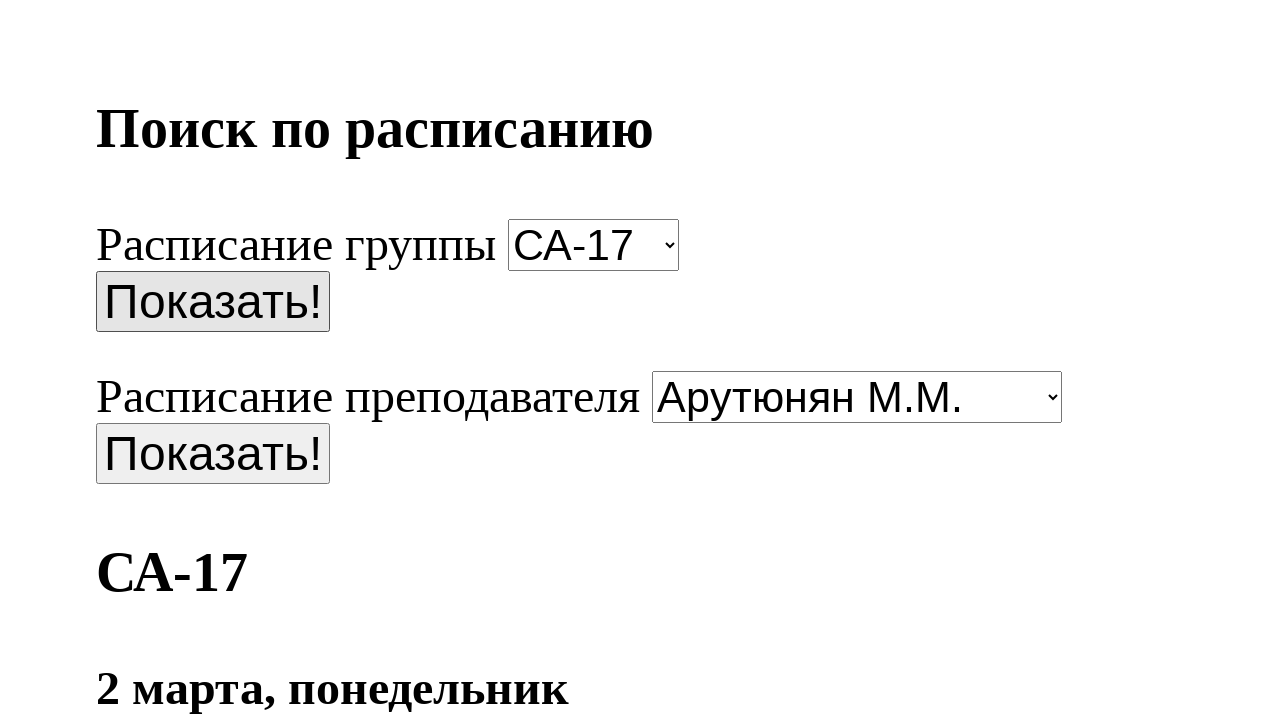

Waited 3 seconds for schedule content to load
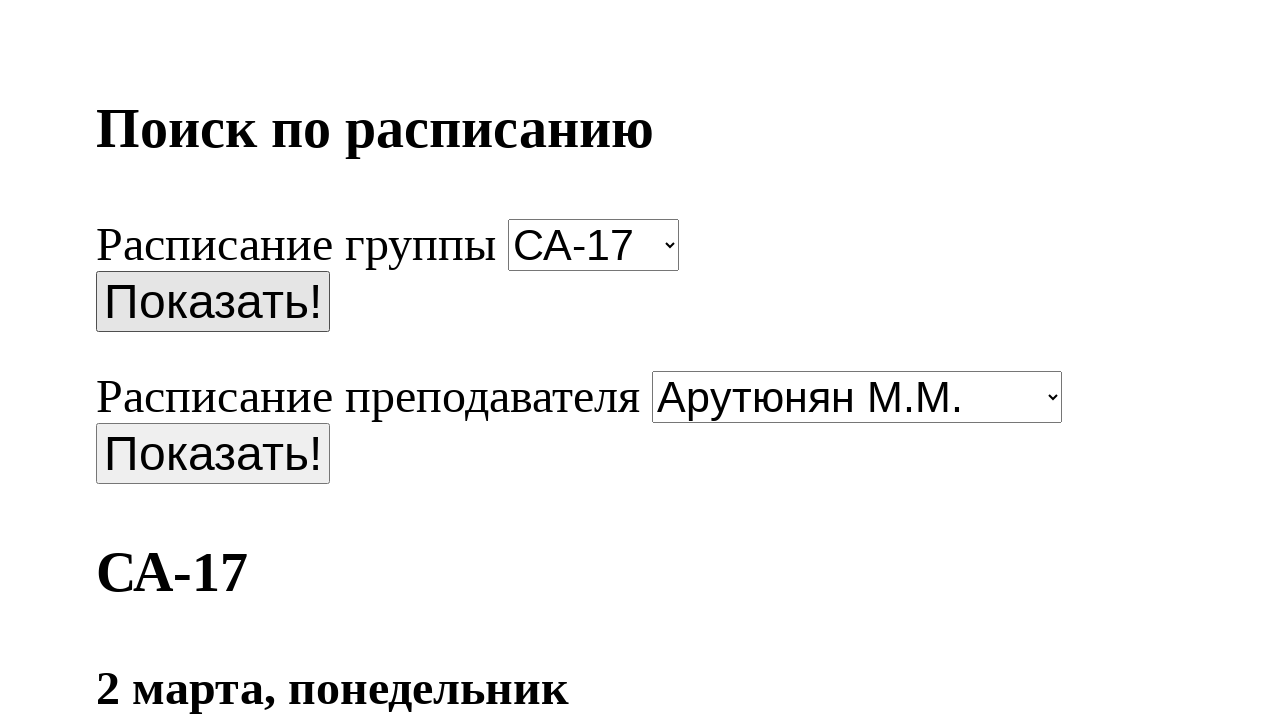

Schedule content loaded and body element is present
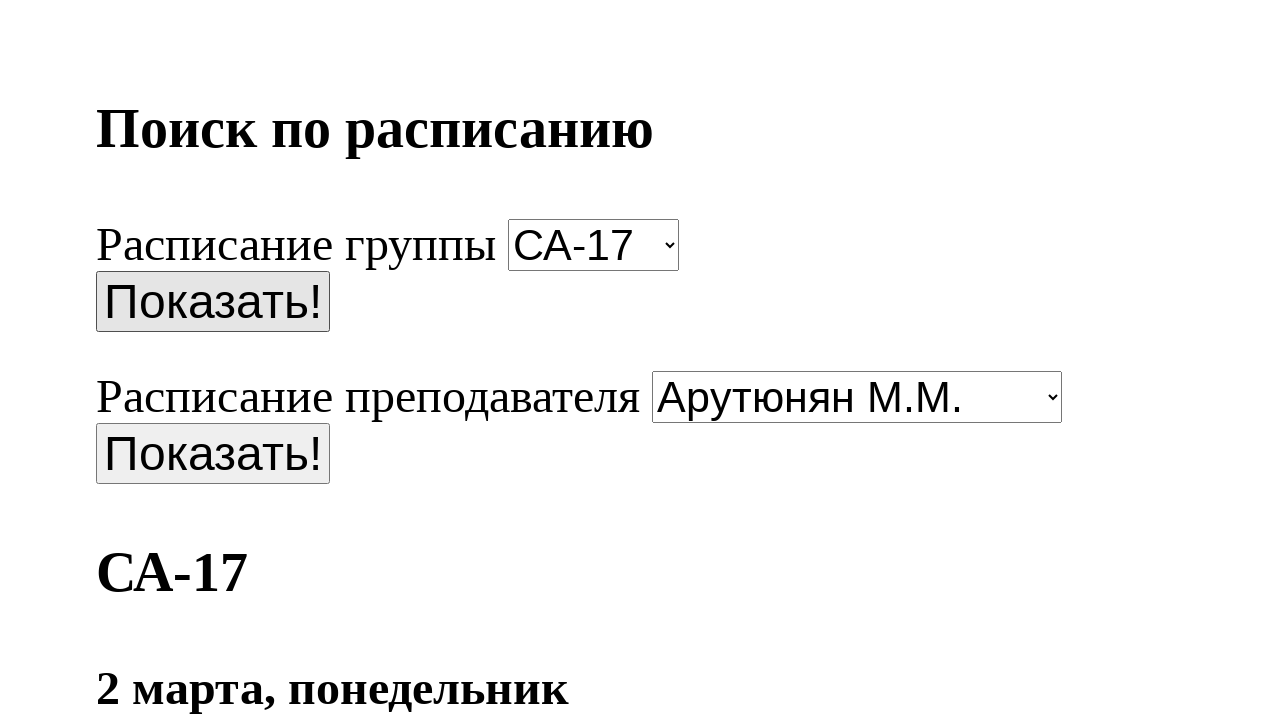

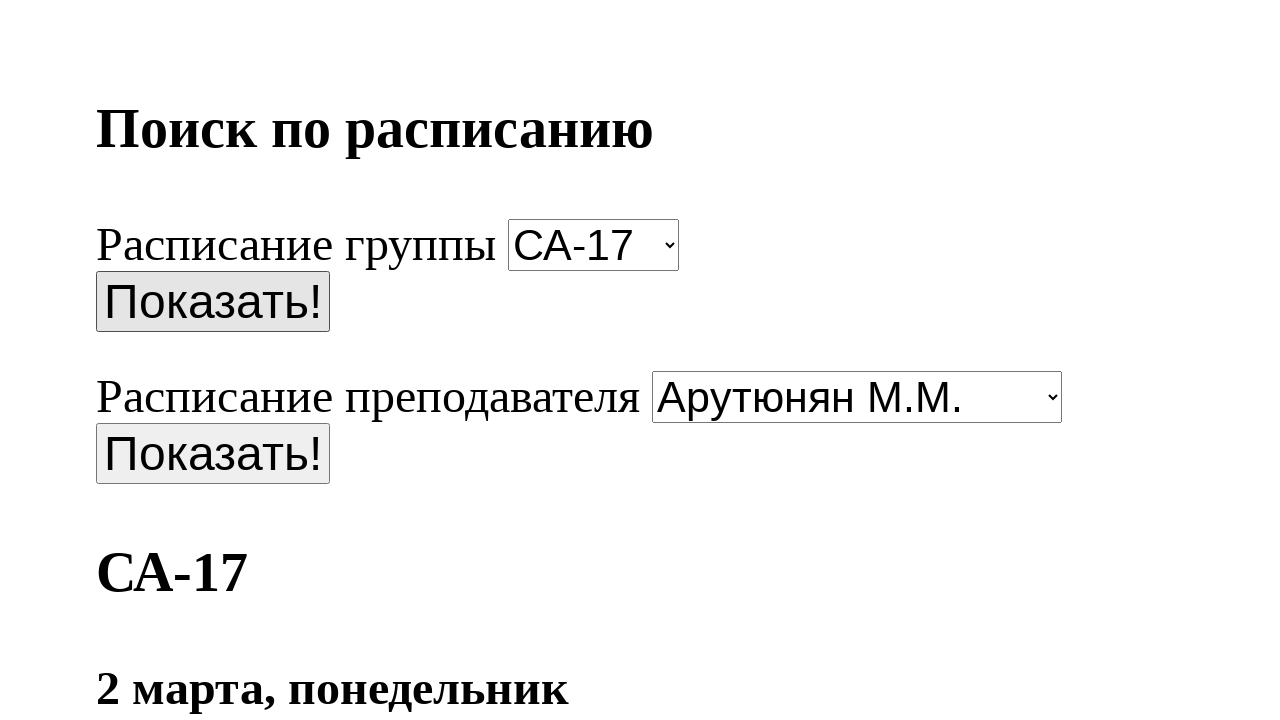